Tests responsiveness by checking heading visibility at different viewport sizes

Starting URL: https://example.com/

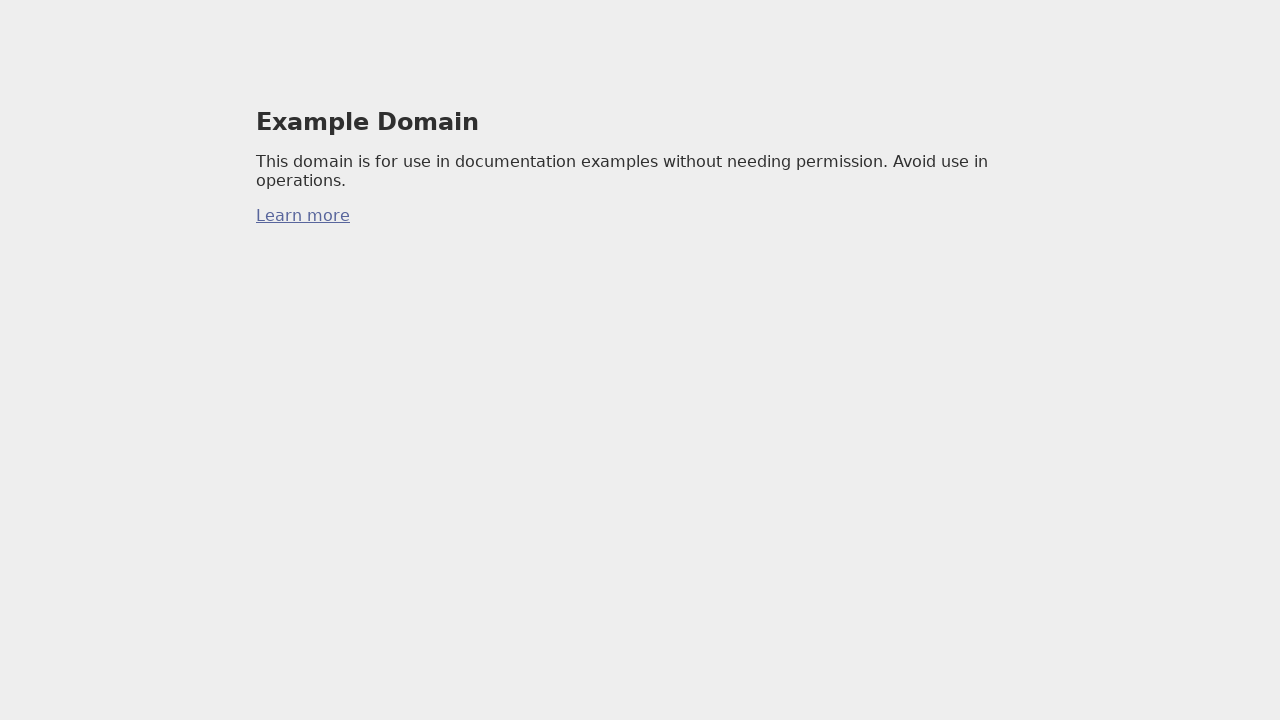

Waited for page to load (networkidle)
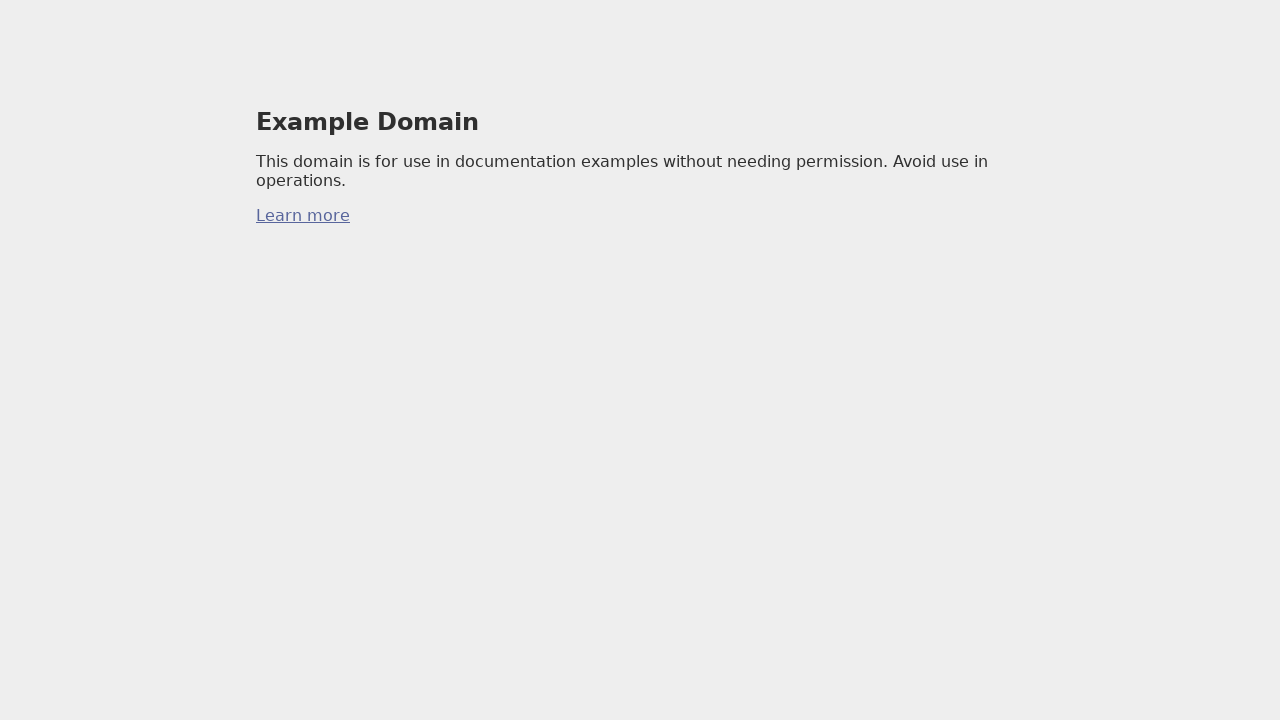

Set viewport to desktop size (1920x1080)
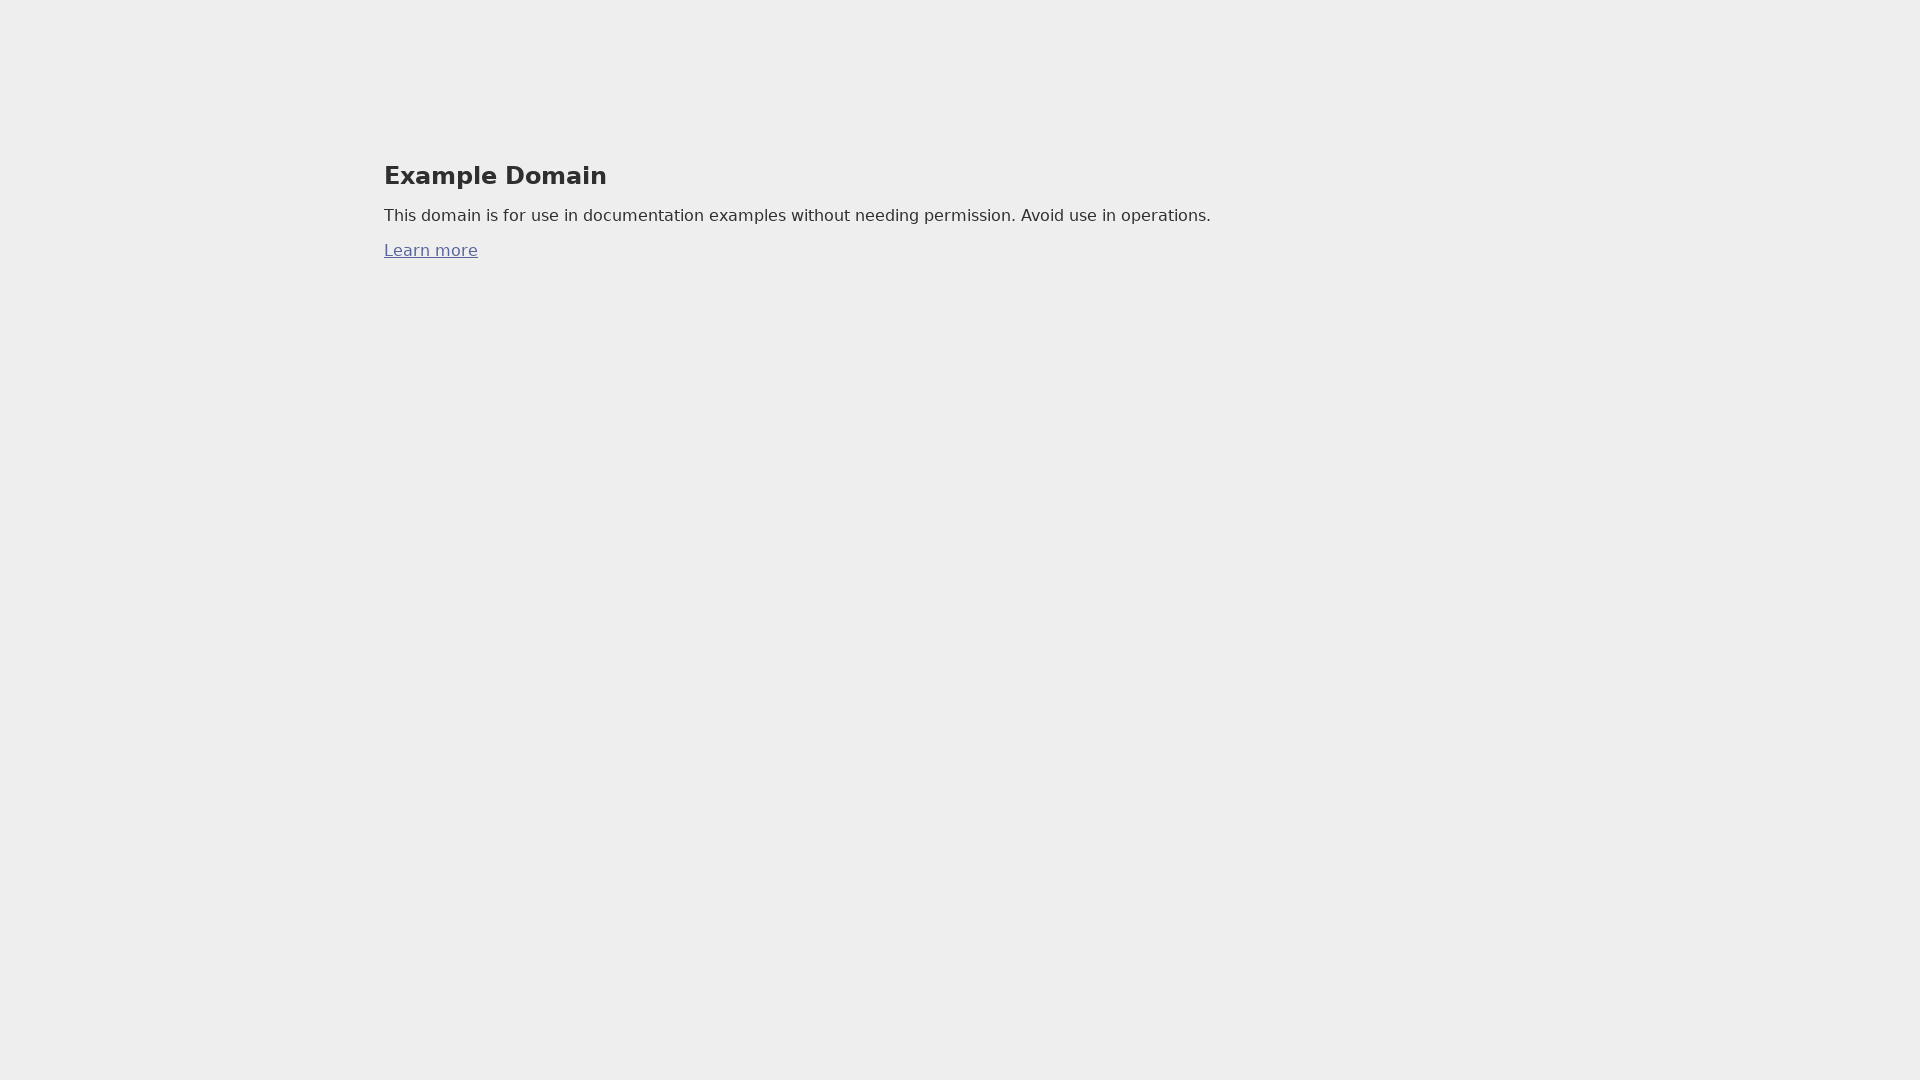

Heading is visible at desktop viewport
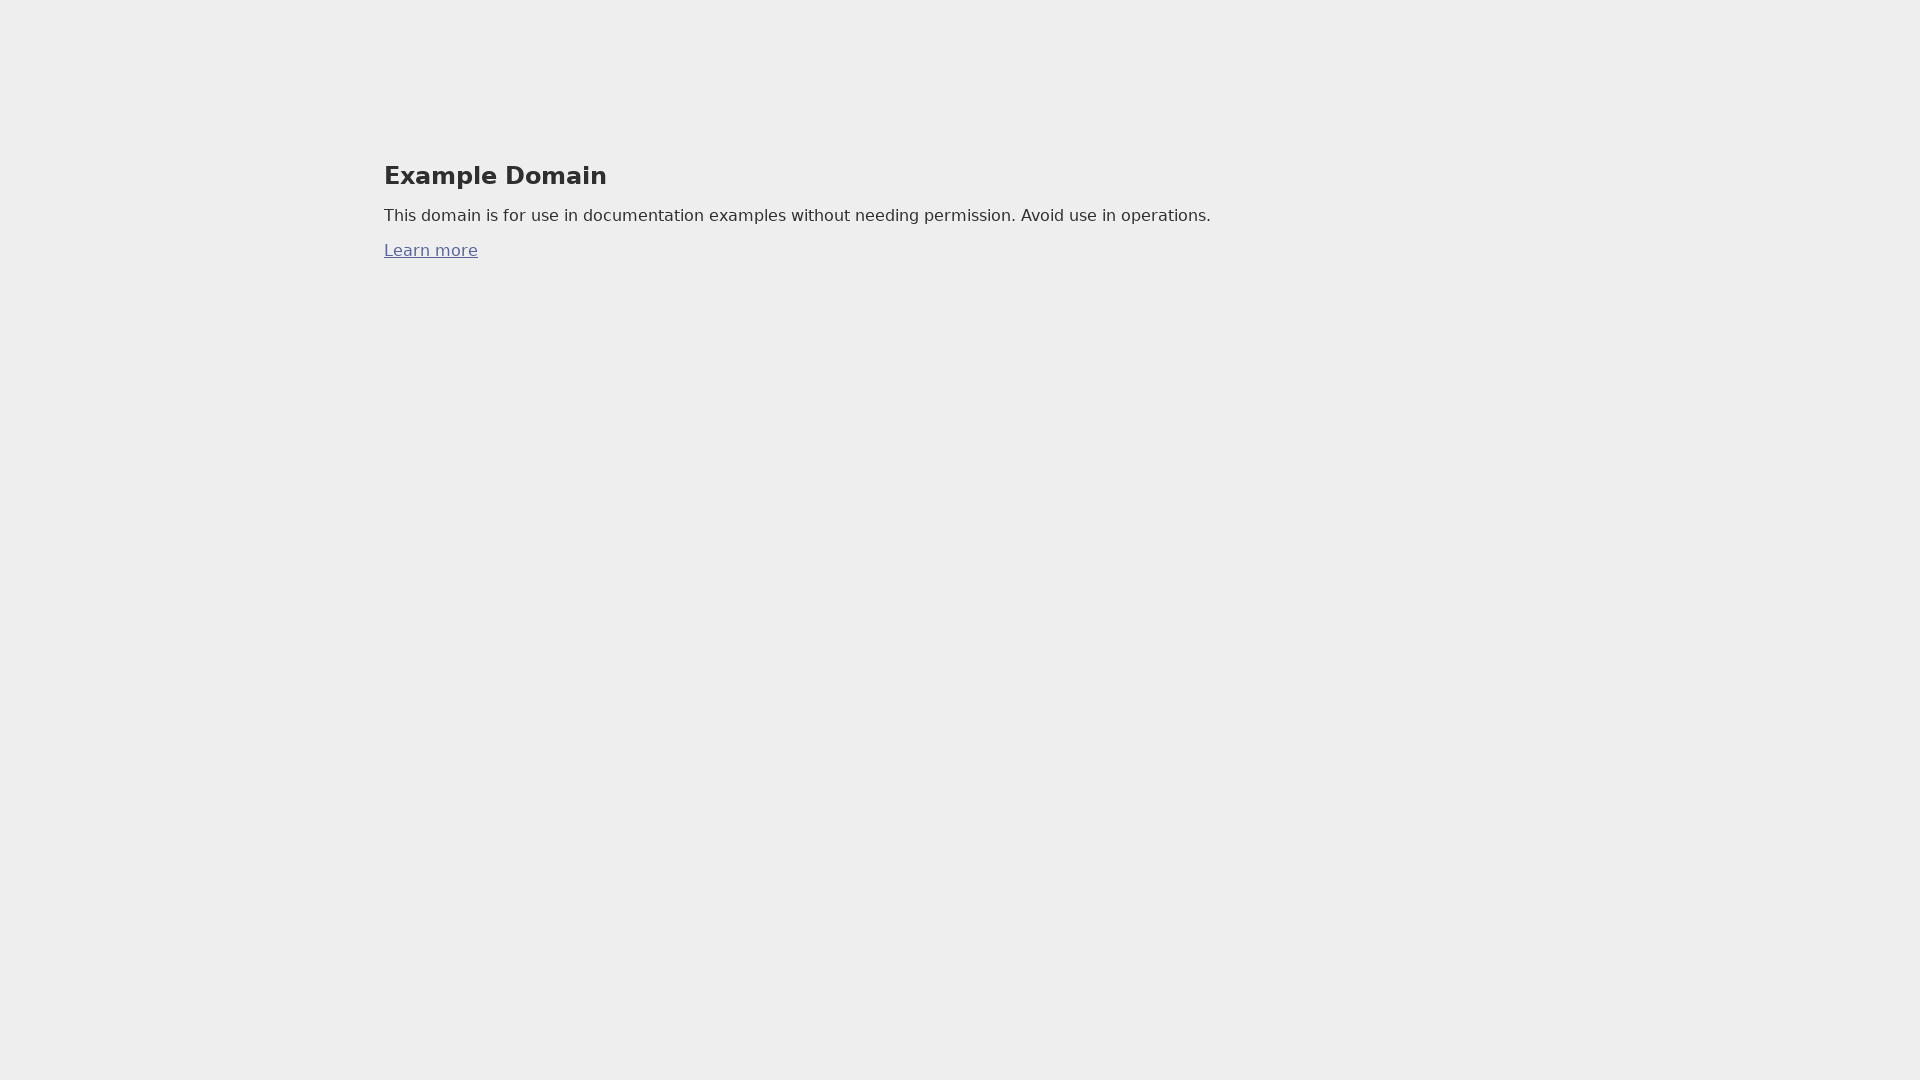

Set viewport to tablet size (768x1024)
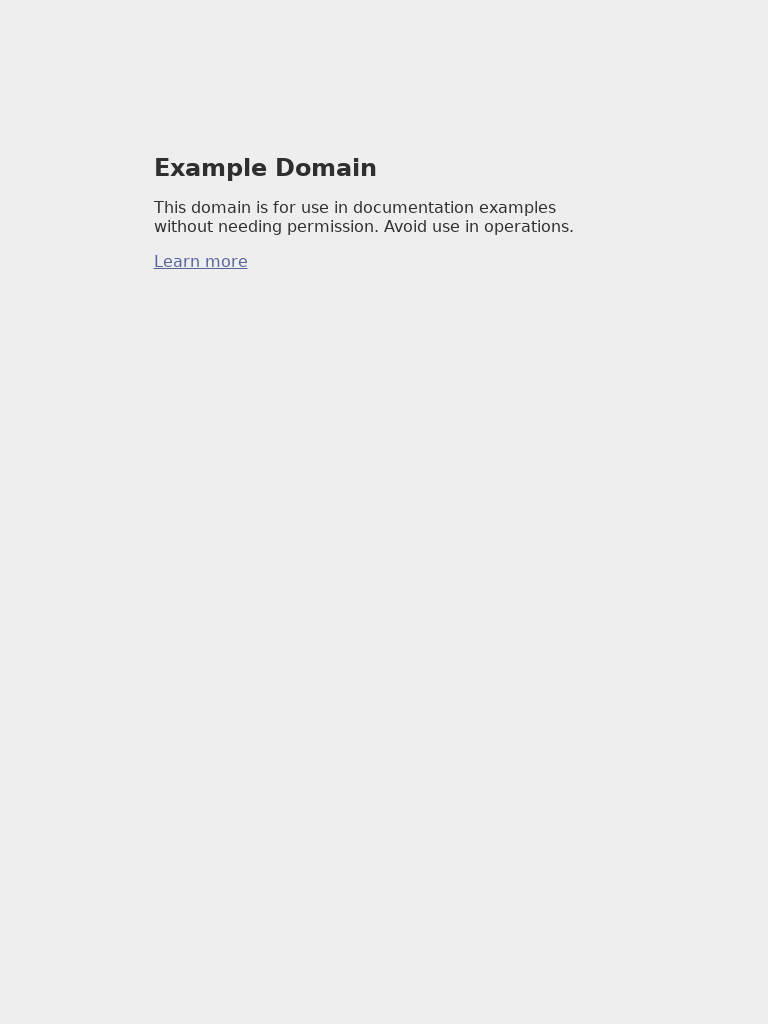

Heading is visible at tablet viewport
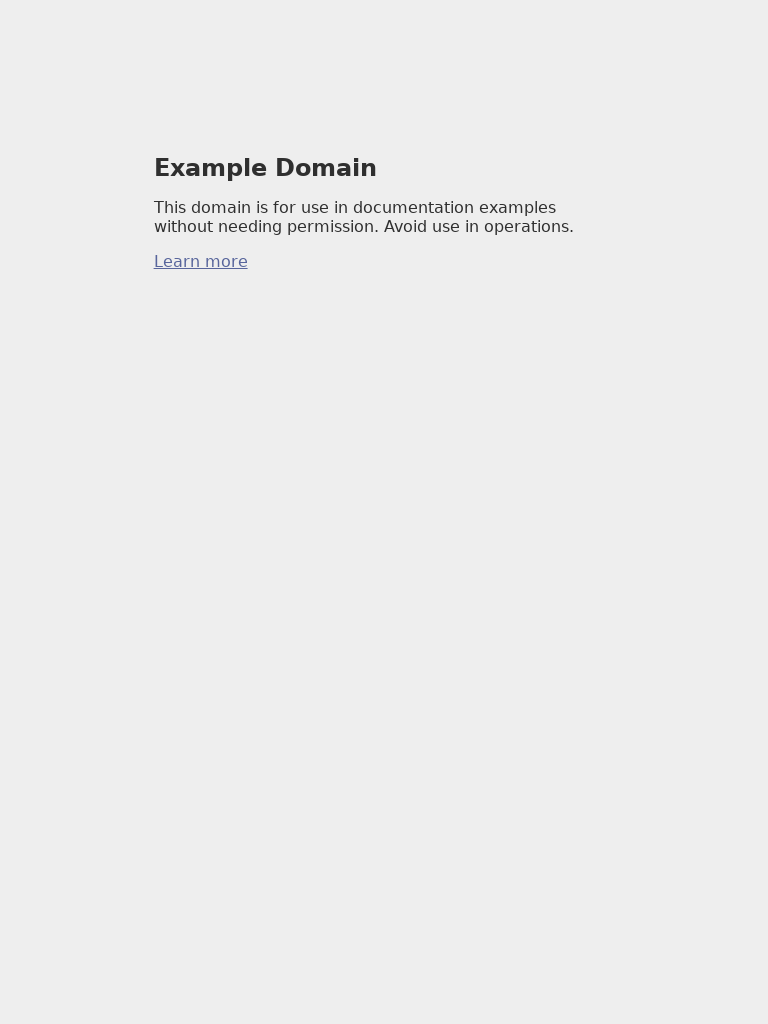

Set viewport to mobile size (375x667)
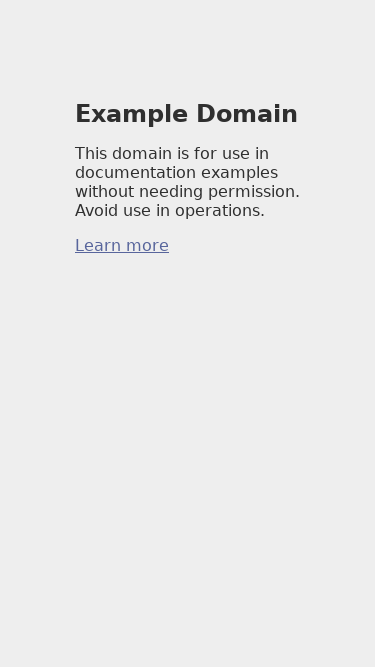

Heading is visible at mobile viewport
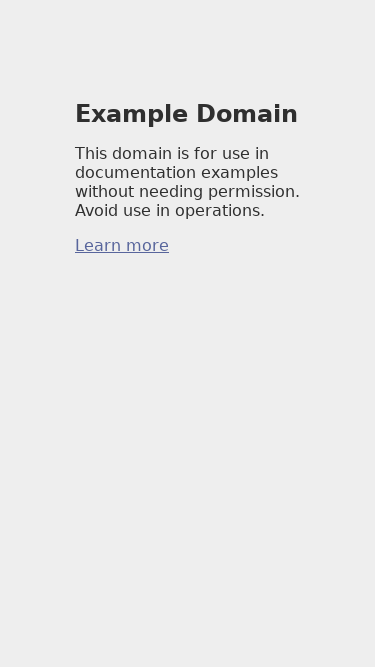

Reset viewport to default size (1280x800)
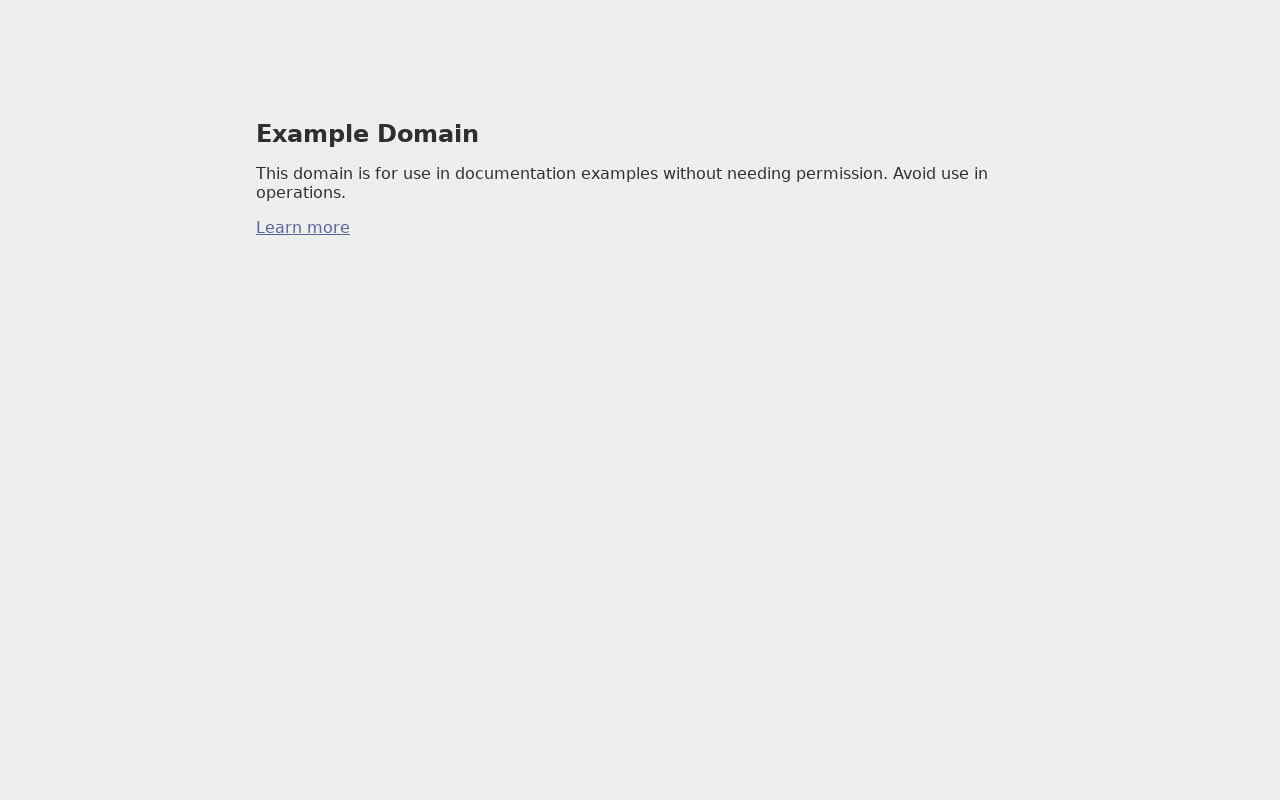

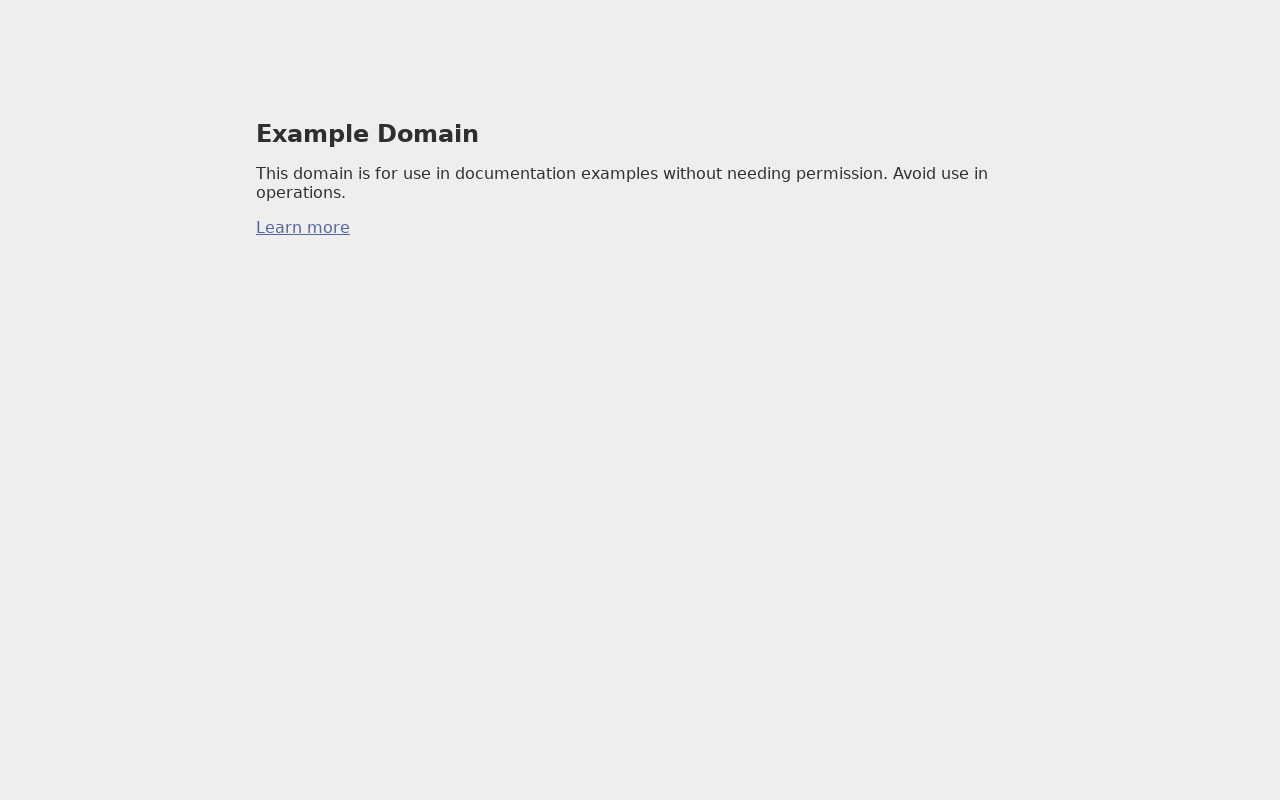